Tests iframe handling including navigating back to parent frame to modify a previously filled field after filling a nested frame field.

Starting URL: https://letcode.in/frame

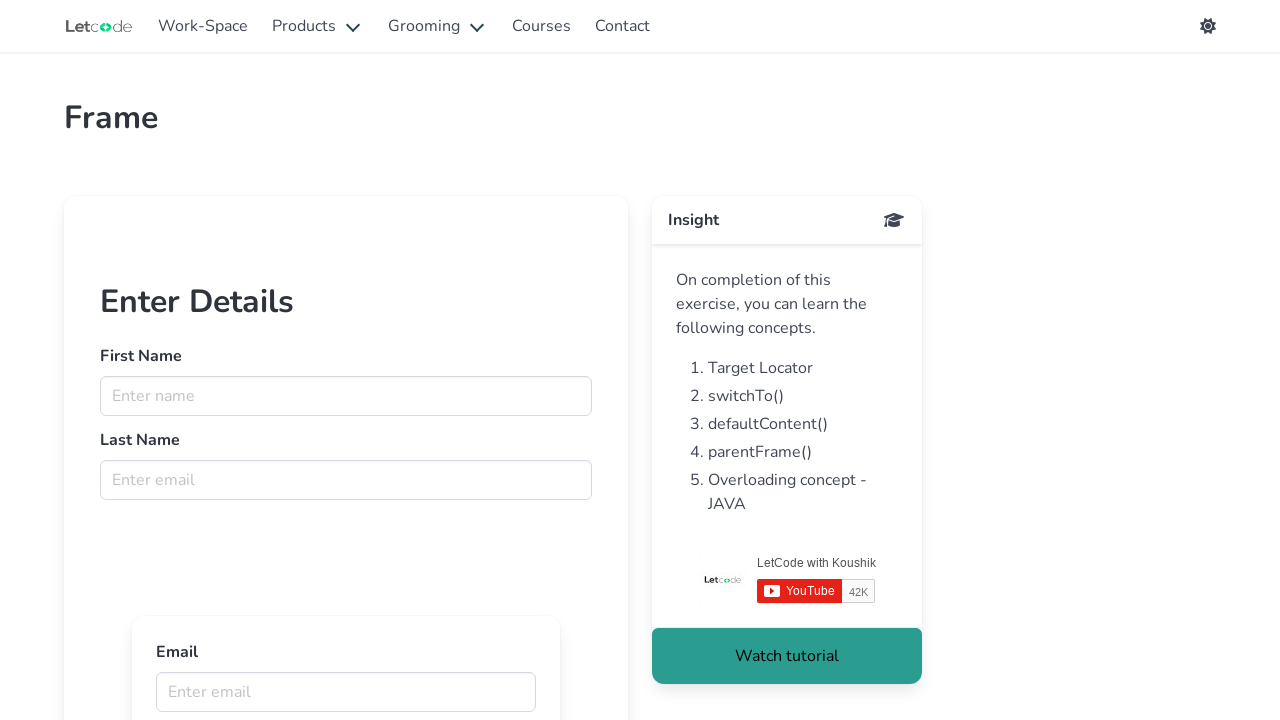

Located first iframe with id 'firstFr'
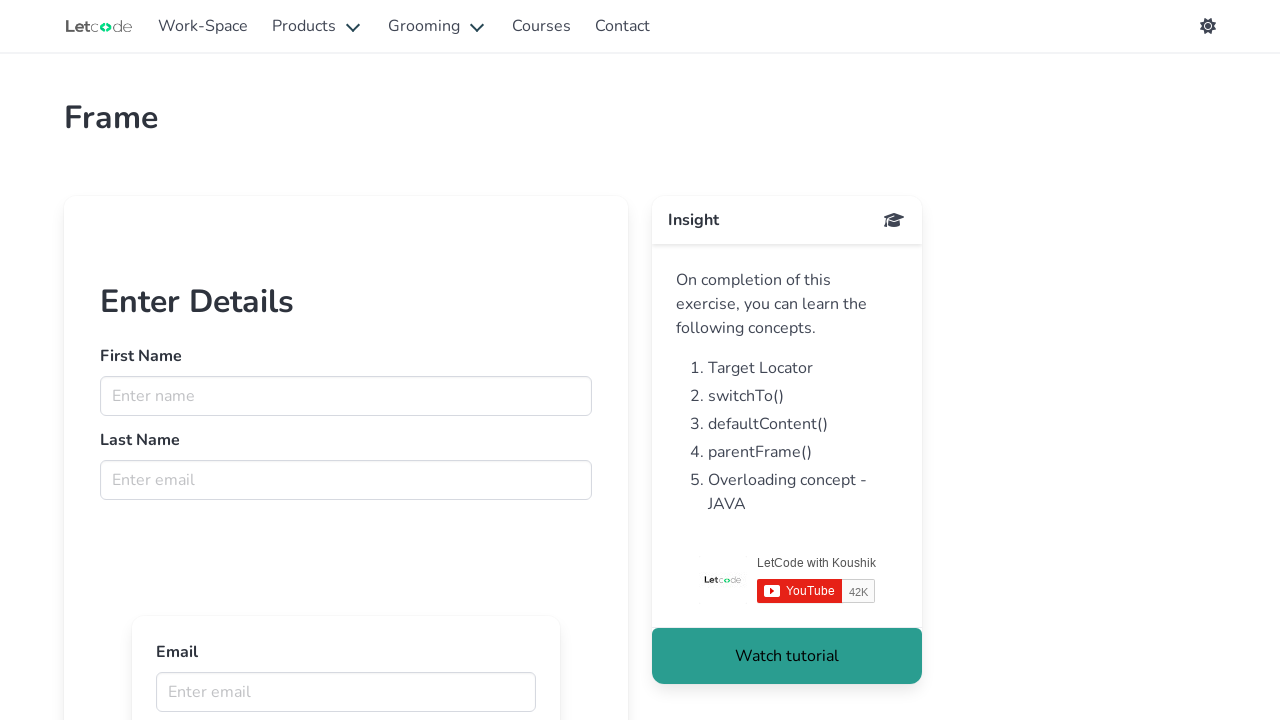

Filled first name field with 'DEEPAK' in first iframe on iframe#firstFr >> internal:control=enter-frame >> input[name='fname']
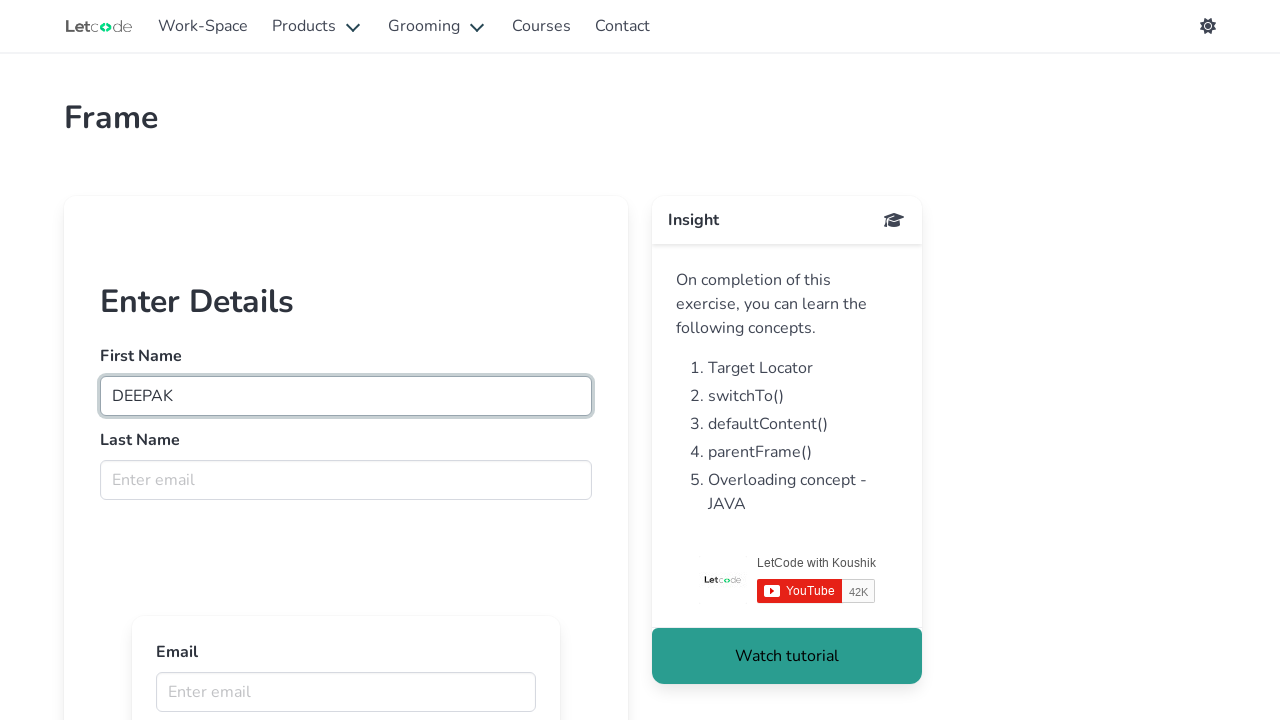

Filled last name field with 'SHANKAR' in first iframe on iframe#firstFr >> internal:control=enter-frame >> input[name='lname']
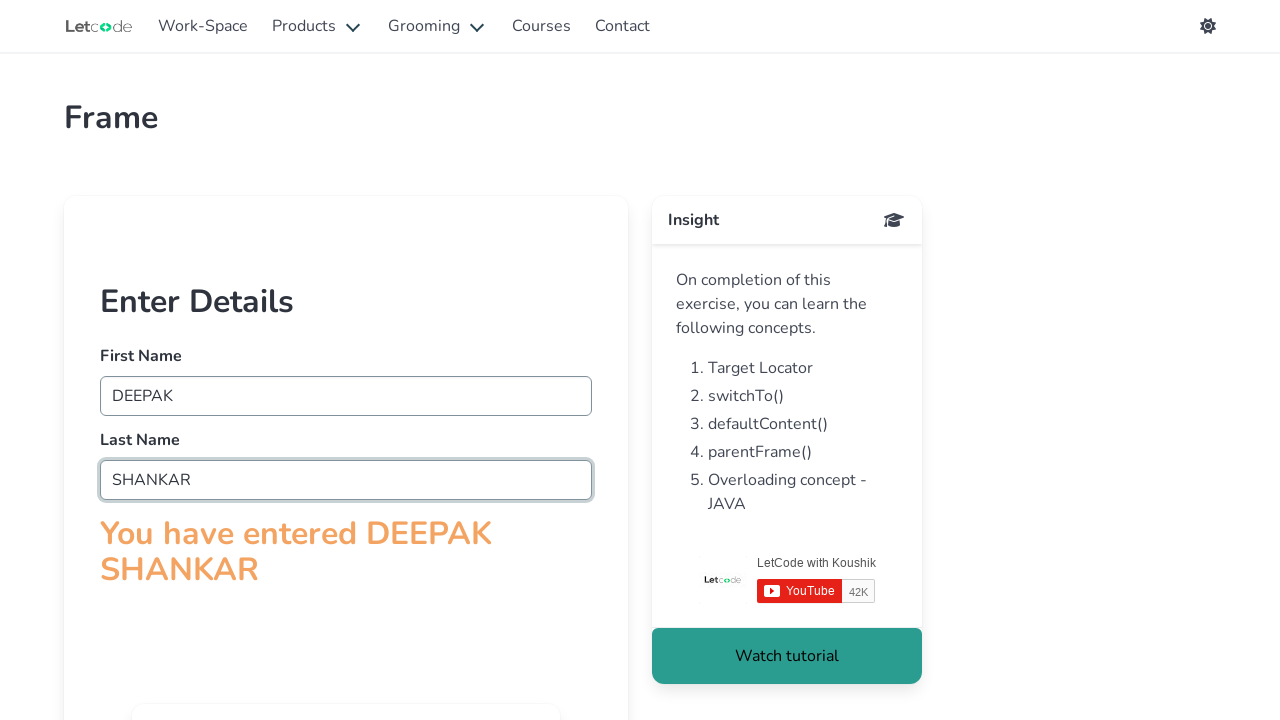

Located nested iframe within first iframe
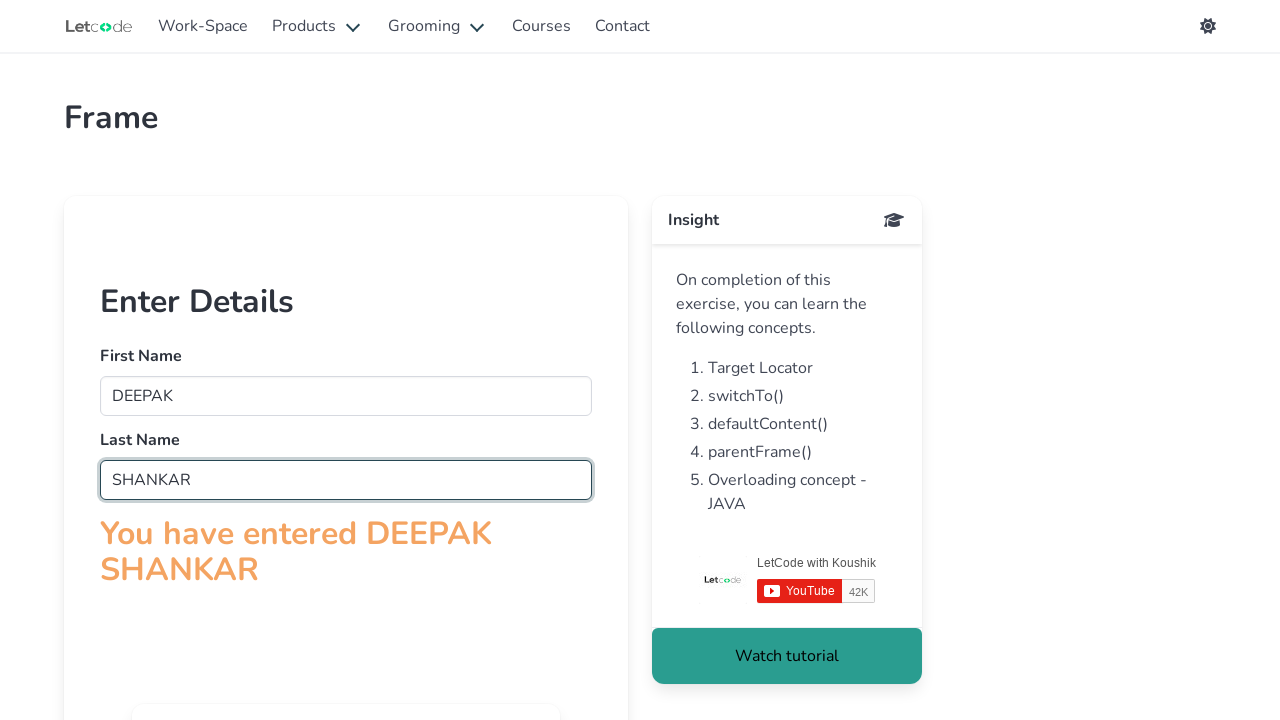

Filled email field with 'deepak@gmail.com' in nested iframe on iframe#firstFr >> internal:control=enter-frame >> iframe >> nth=0 >> internal:co
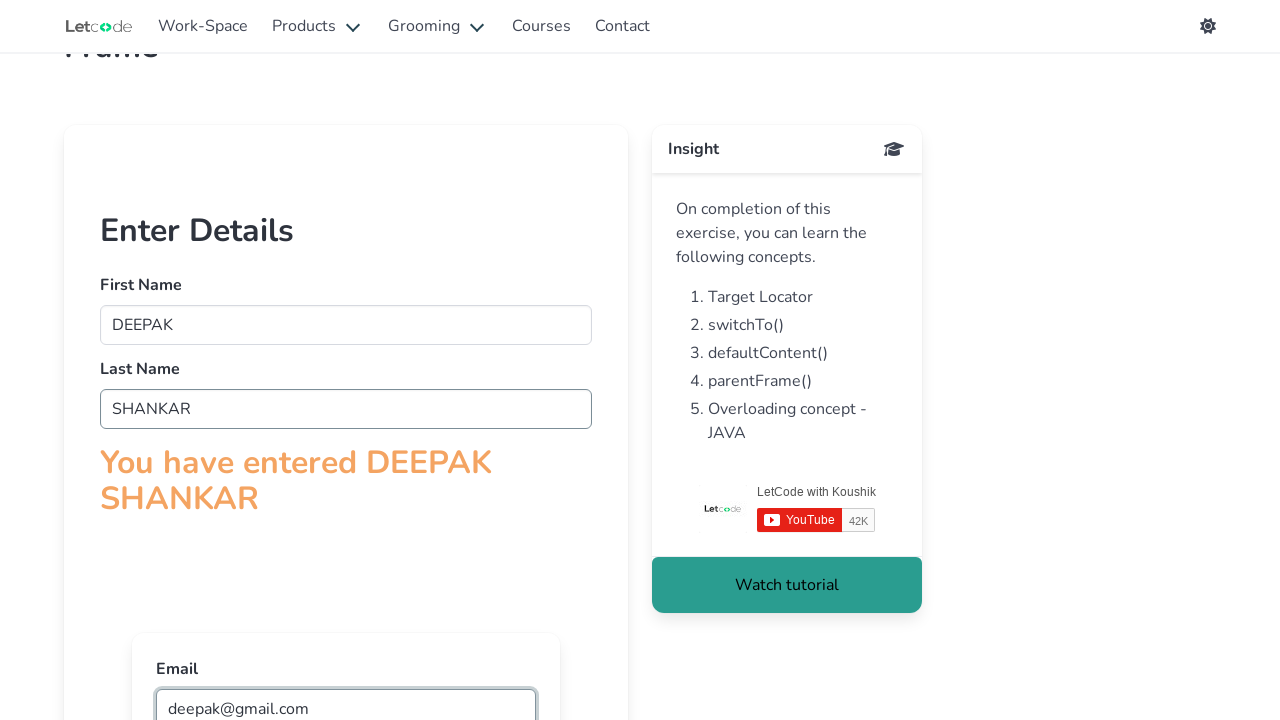

Cleared last name field in parent frame on iframe#firstFr >> internal:control=enter-frame >> input[name='lname']
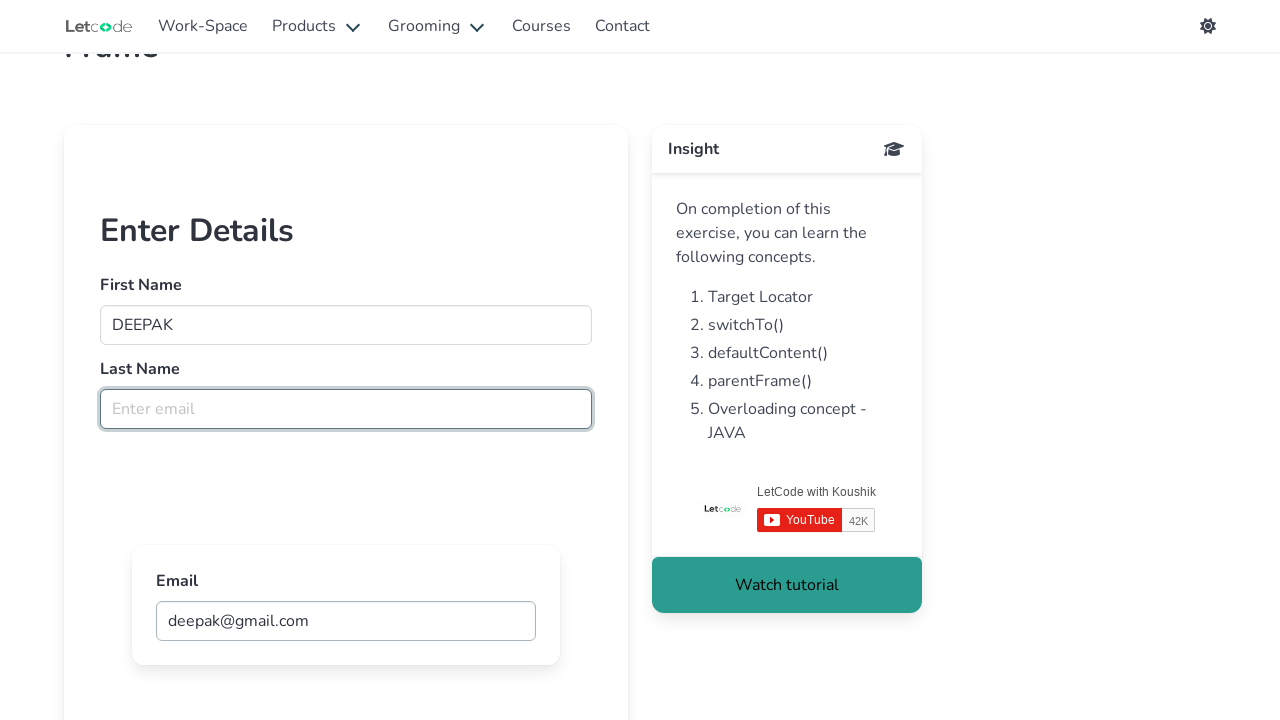

Updated last name field with 'Shankar' in parent frame after returning from nested frame on iframe#firstFr >> internal:control=enter-frame >> input[name='lname']
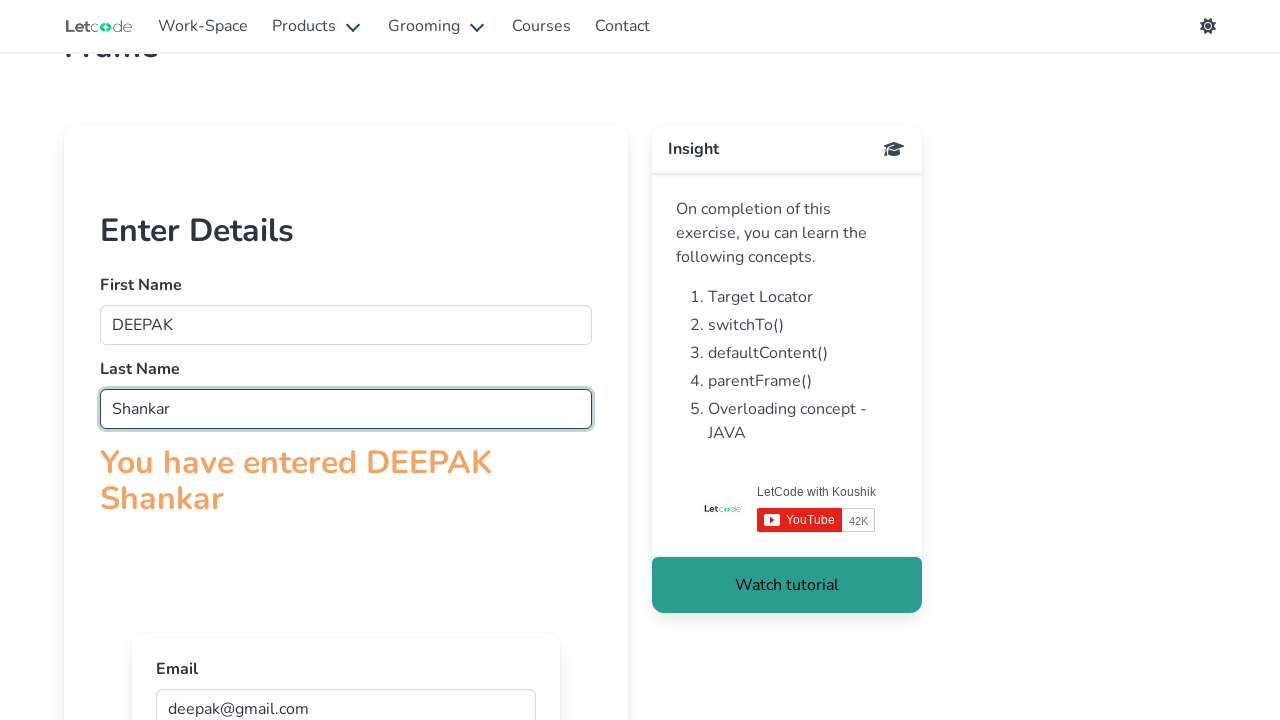

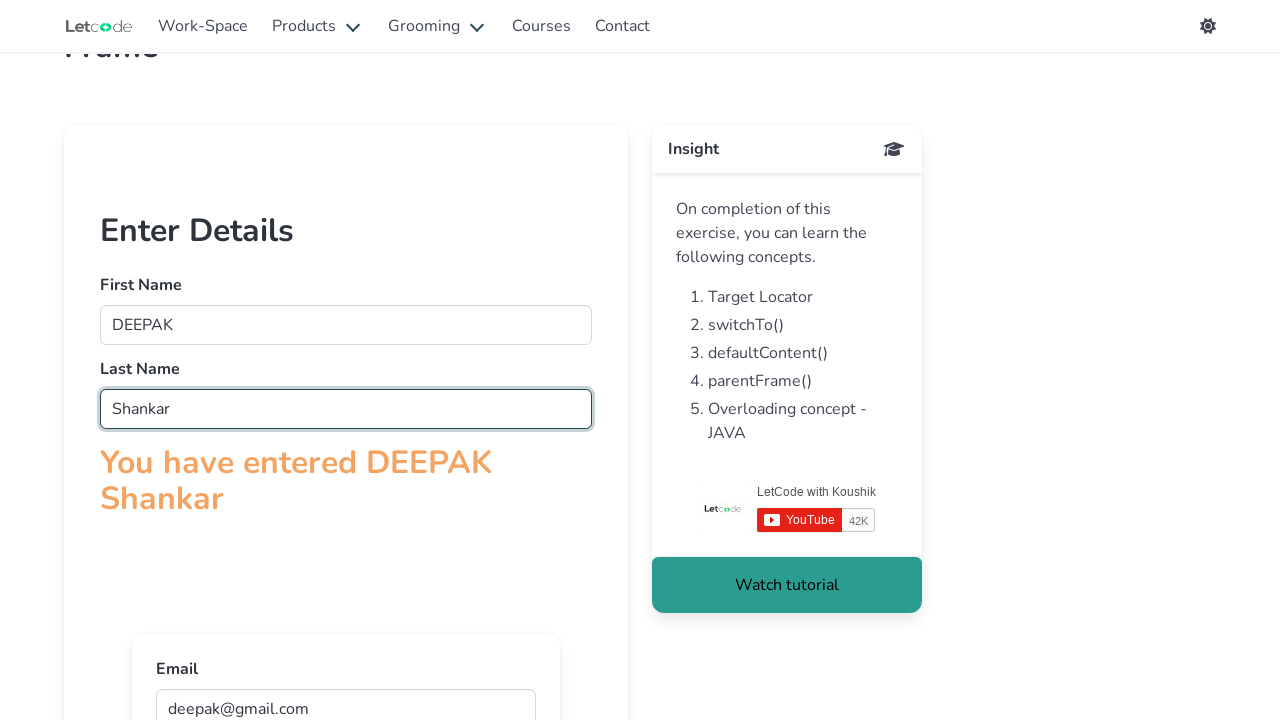